Navigates to the GitHub homepage and verifies the page loads successfully by checking that the page title is present.

Starting URL: https://github.com

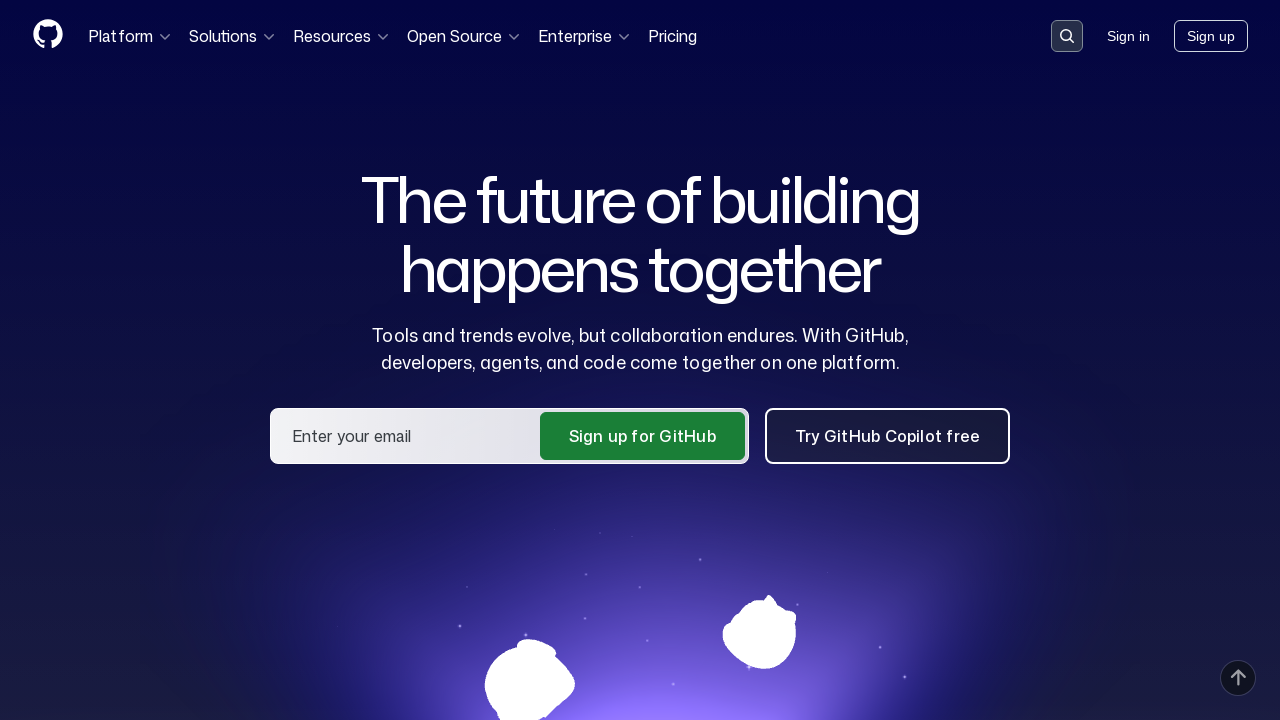

Navigated to GitHub homepage
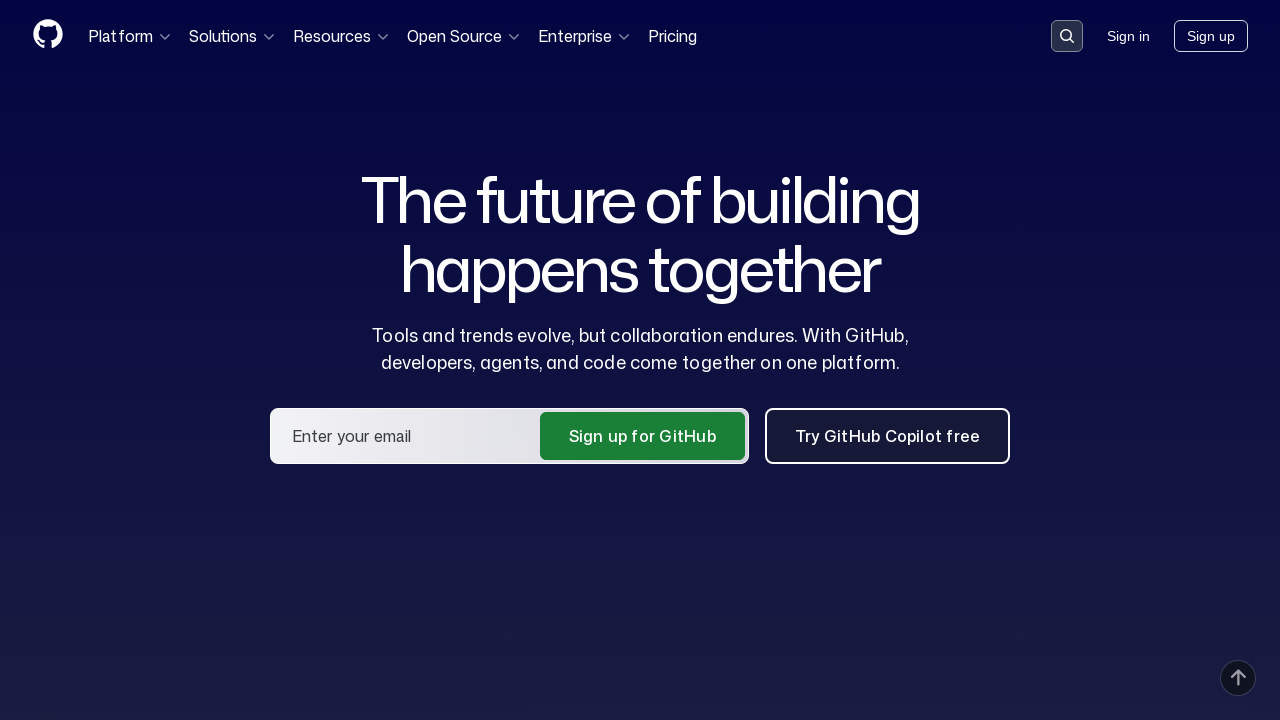

Page load state reached domcontentloaded
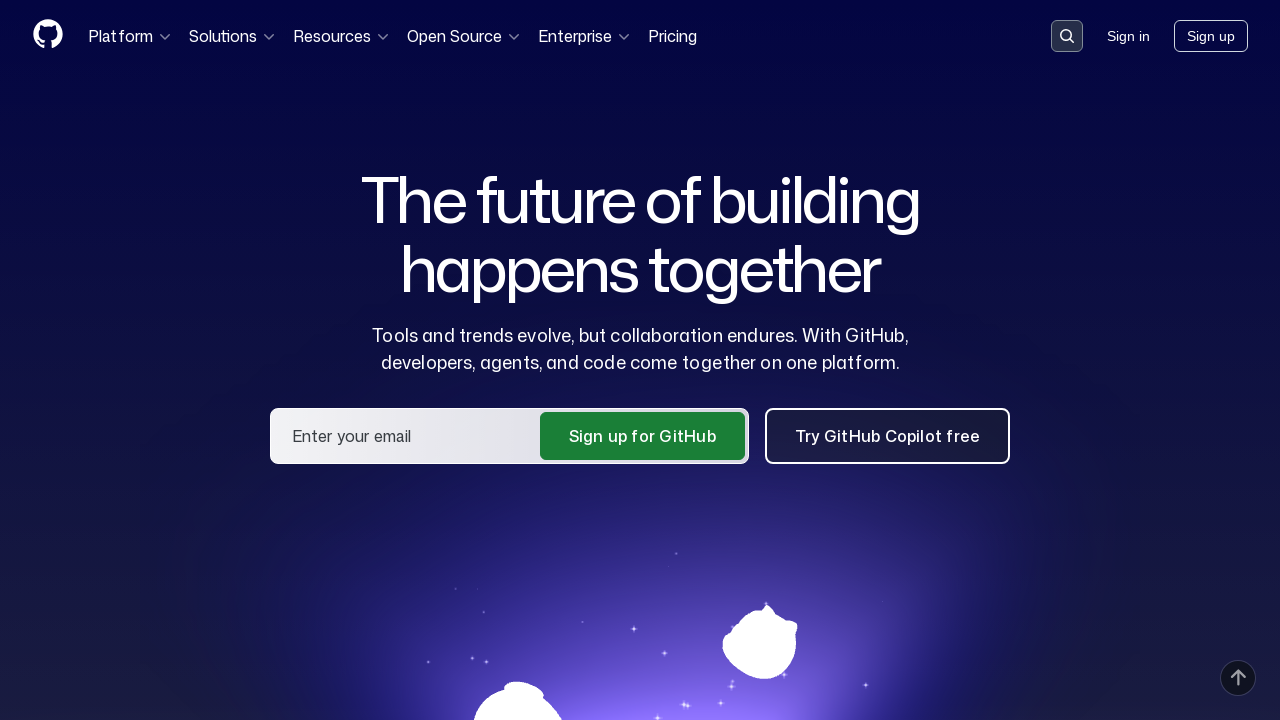

Verified page title contains 'GitHub'
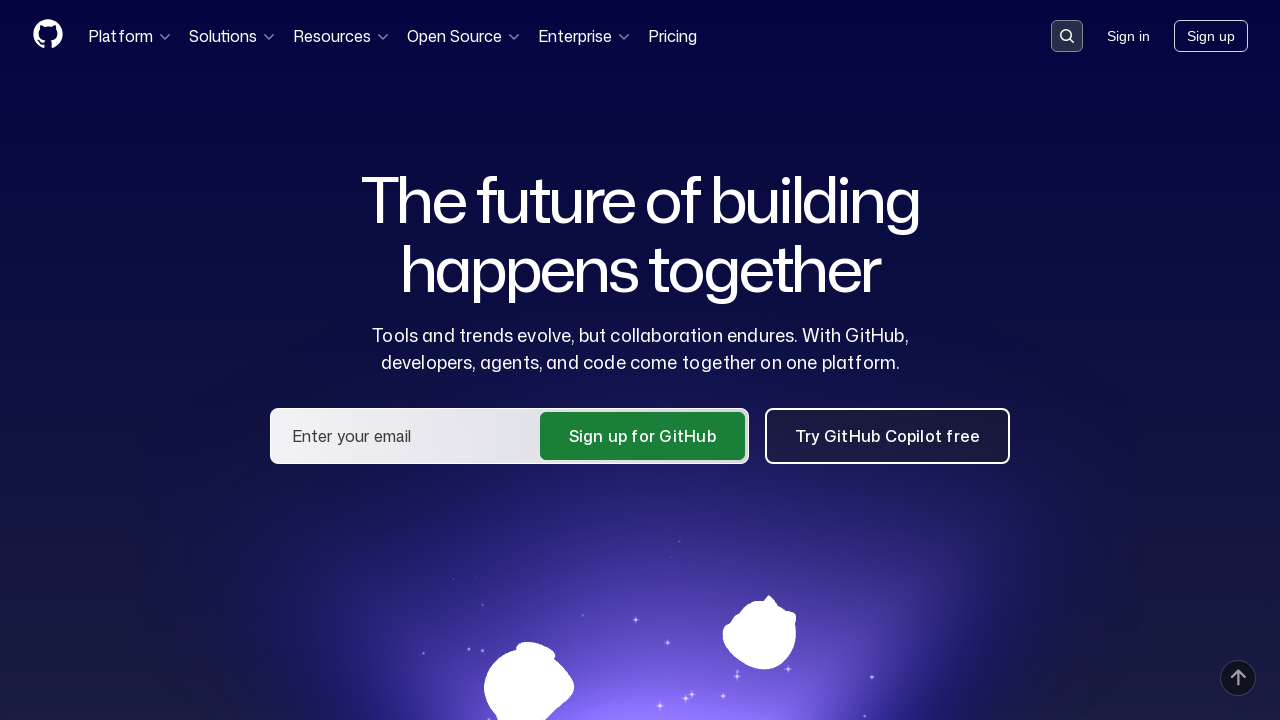

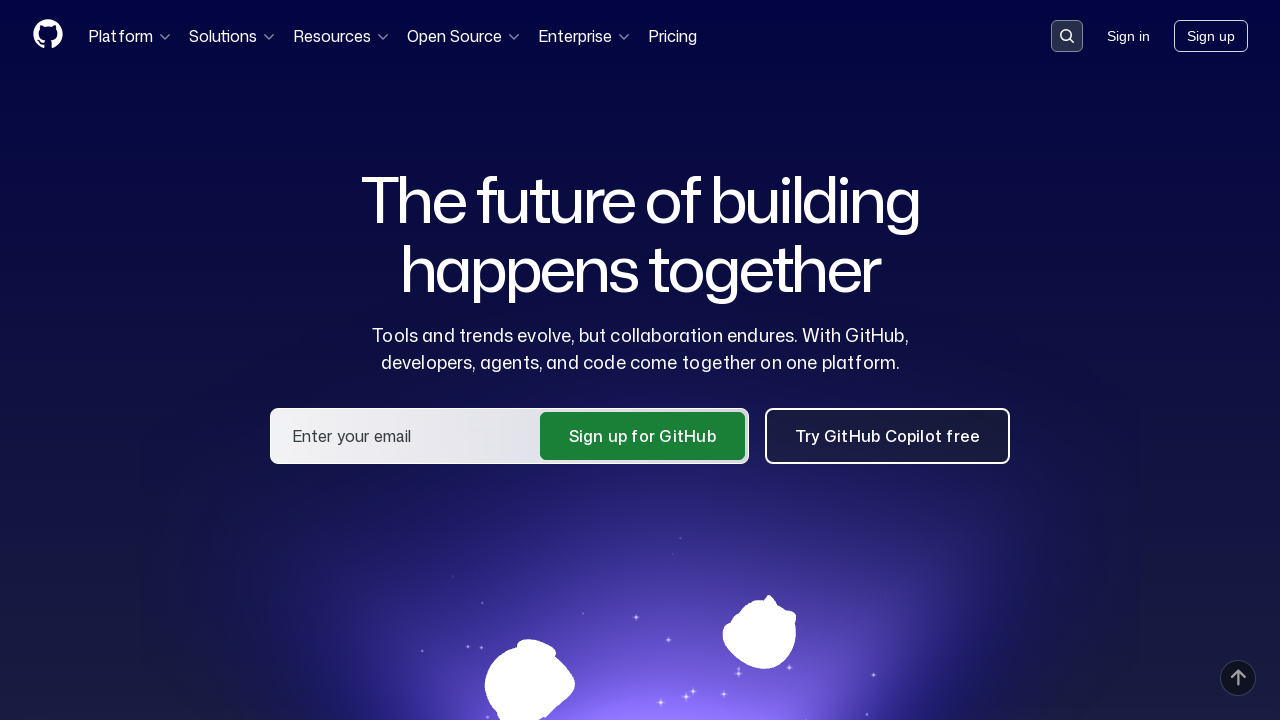